Tests cart page navigation by clicking on the Cart link and then clicking the Place Order button

Starting URL: https://www.demoblaze.com/

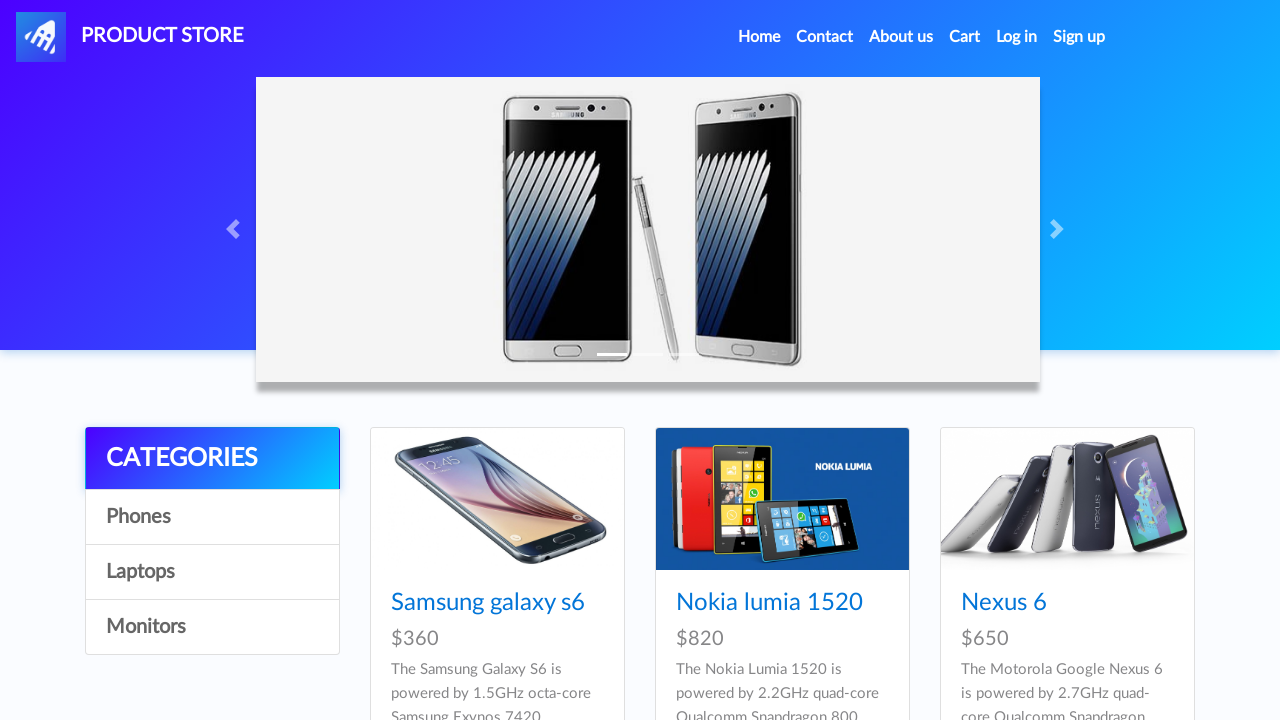

Navigated to DemoBlaze home page
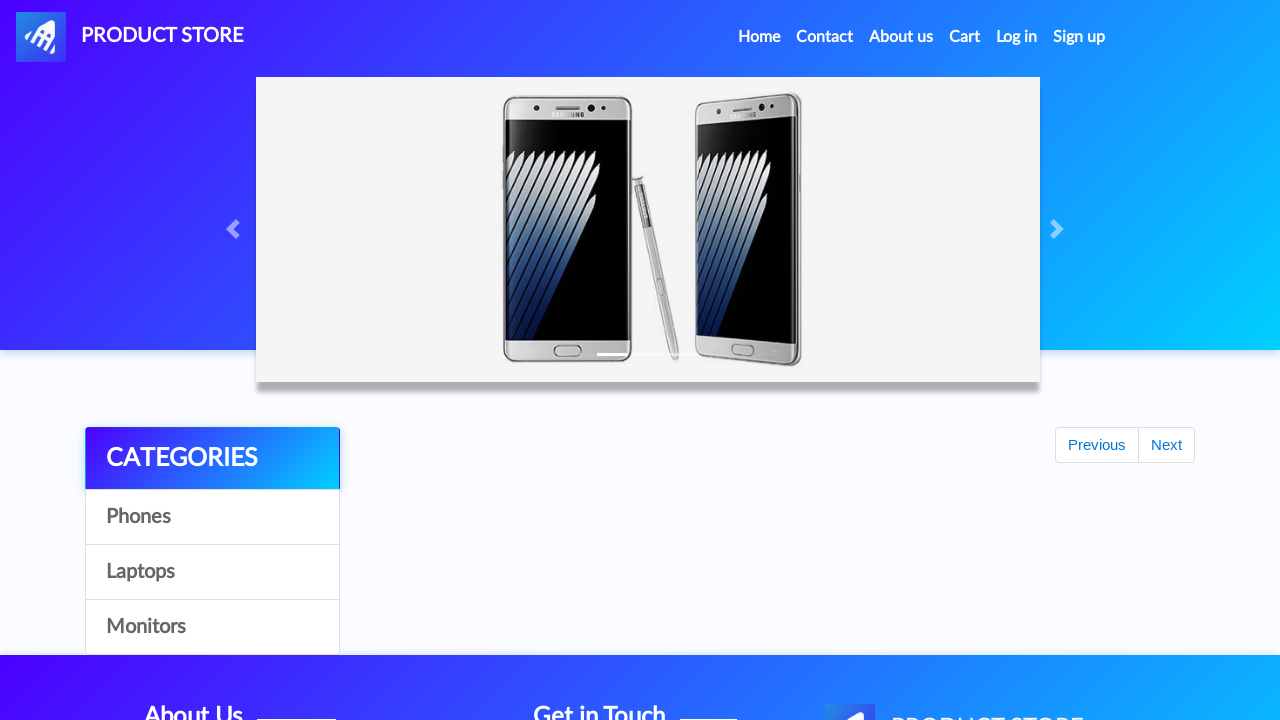

Clicked on Cart link in navigation at (965, 37) on #cartur
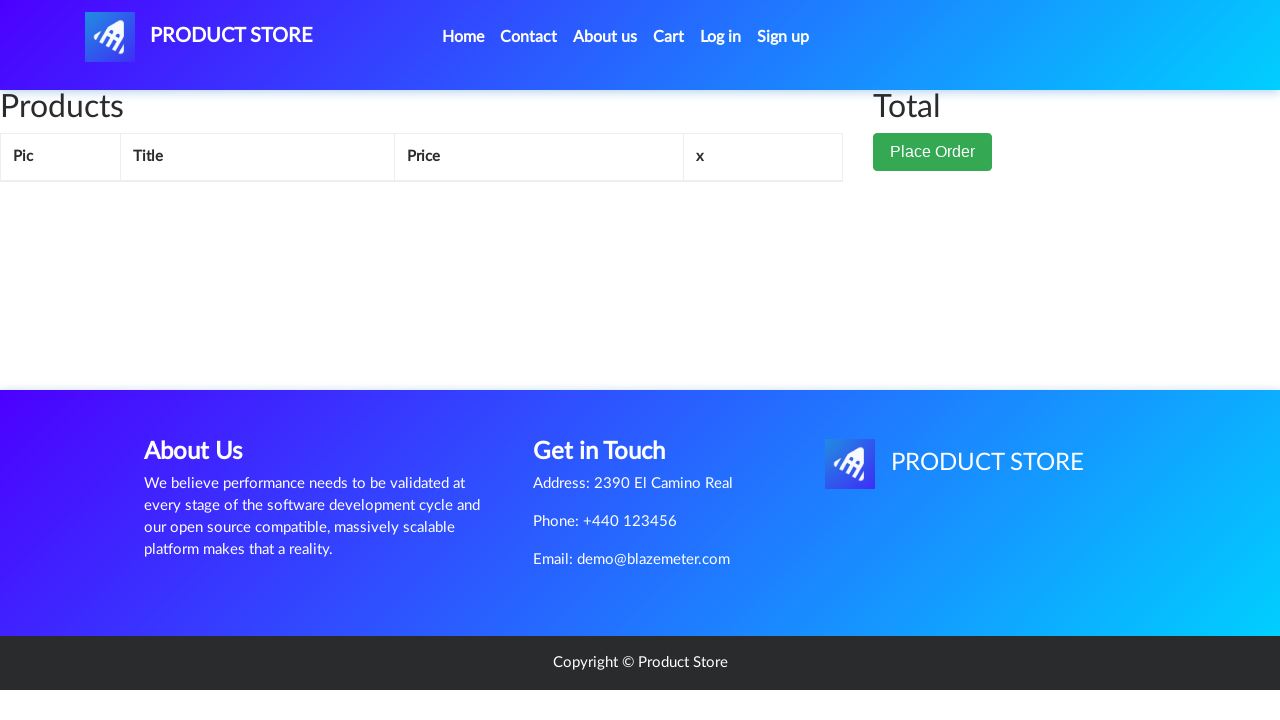

Cart page loaded and Place Order button is visible
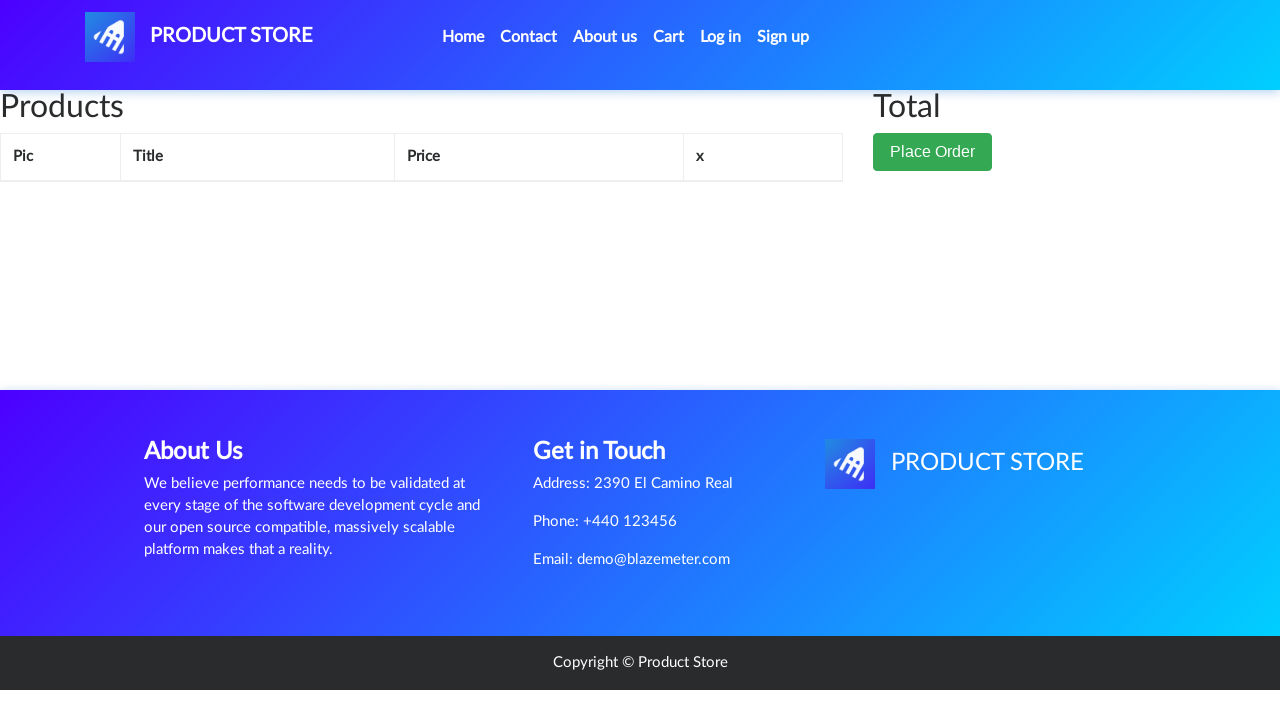

Clicked Place Order button at (933, 152) on xpath=//*[@id='page-wrapper']/div/div[2]/button
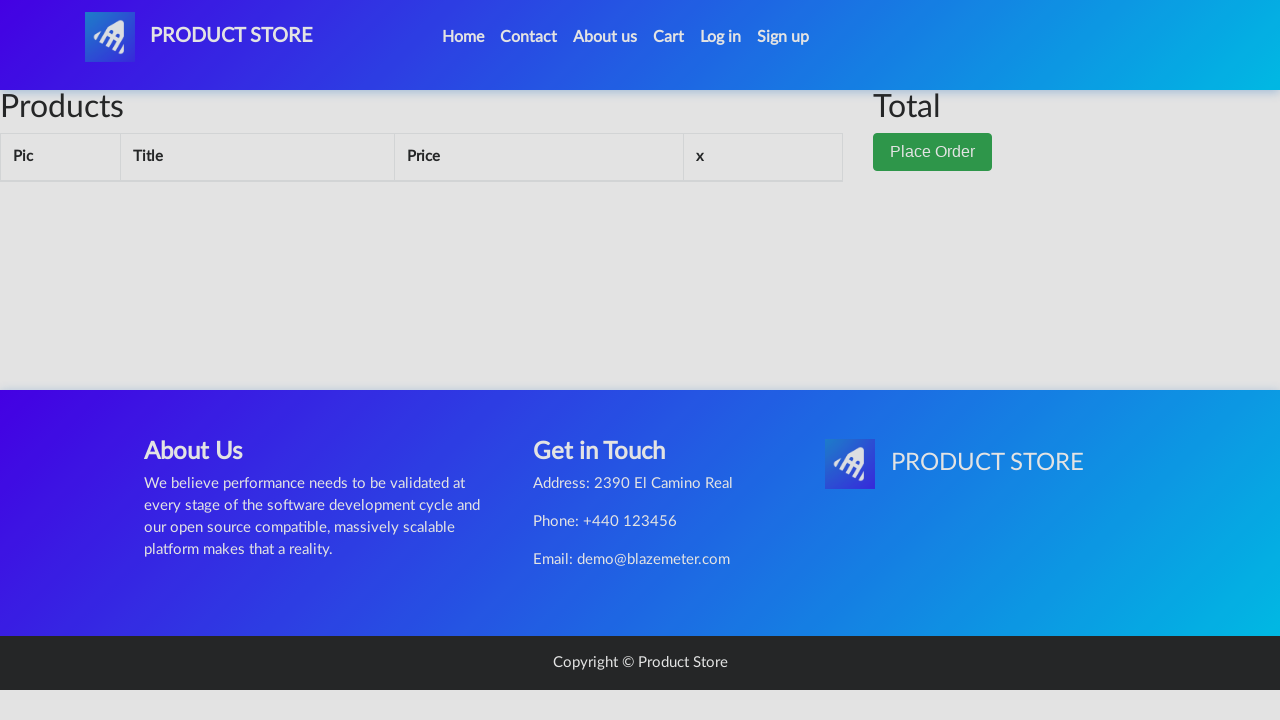

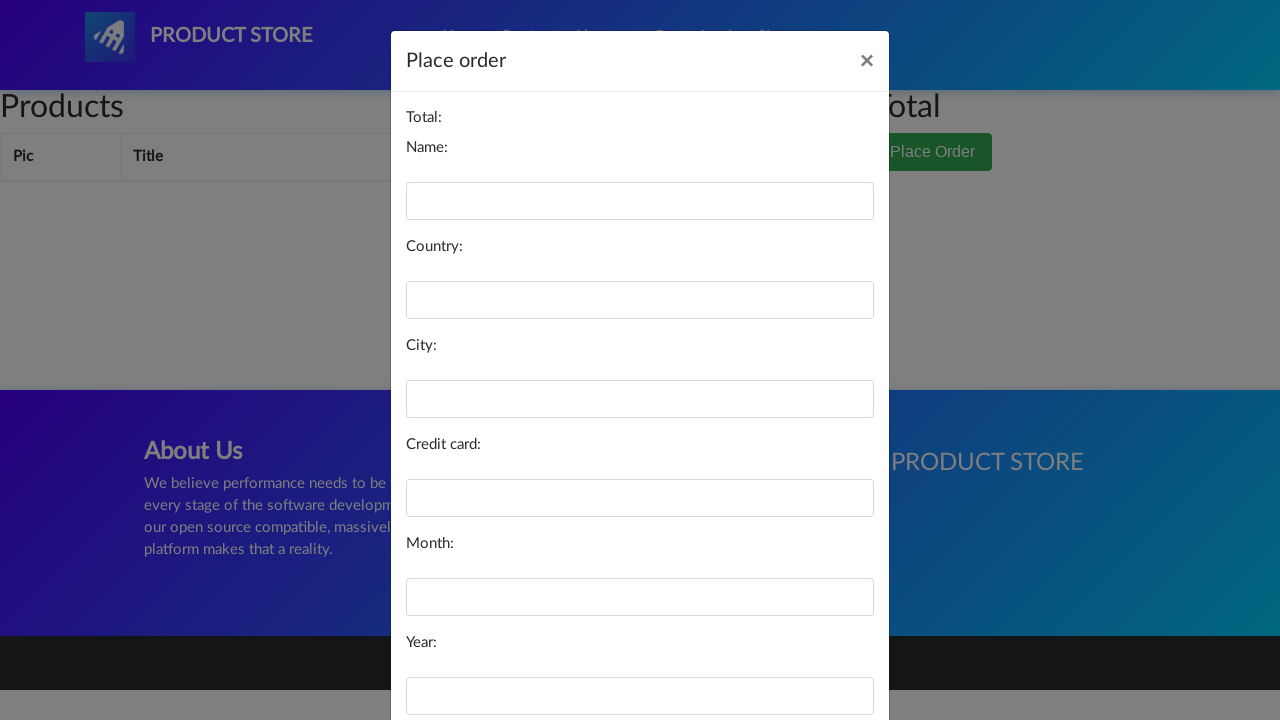